Tests marking all todo items as completed using the toggle-all checkbox

Starting URL: https://demo.playwright.dev/todomvc

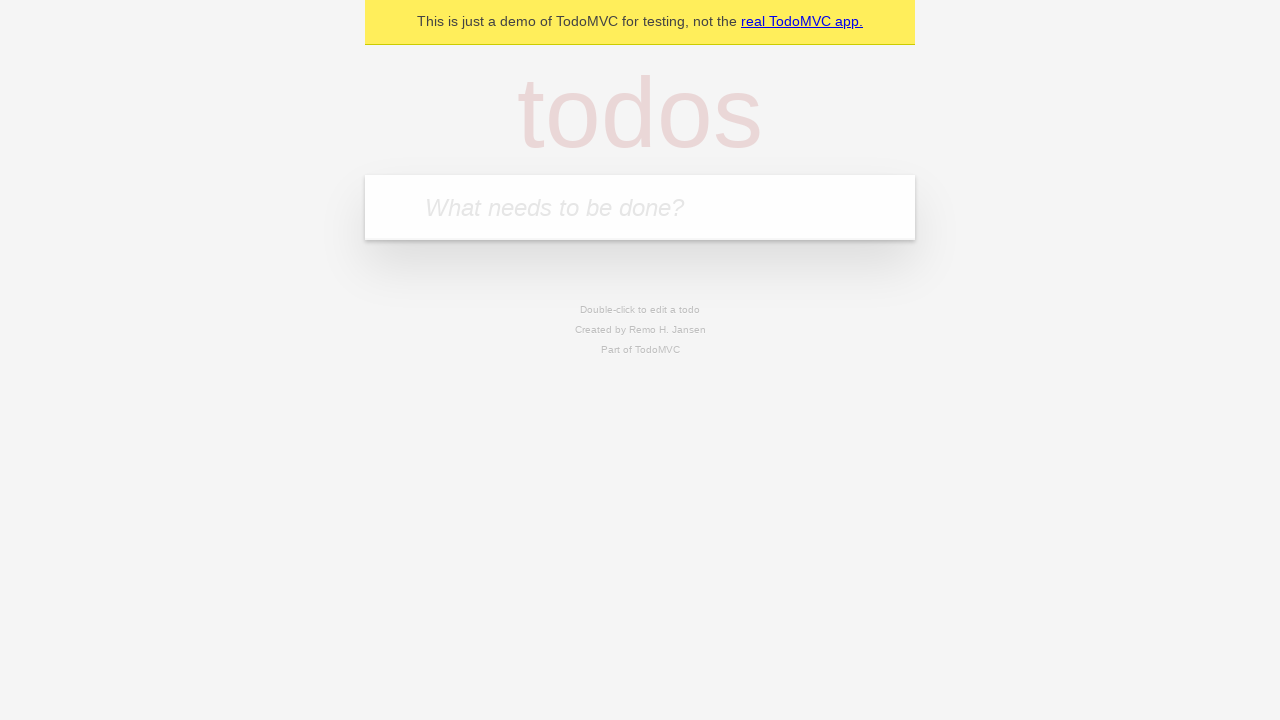

Filled todo input with 'buy some cheese' on internal:attr=[placeholder="What needs to be done?"i]
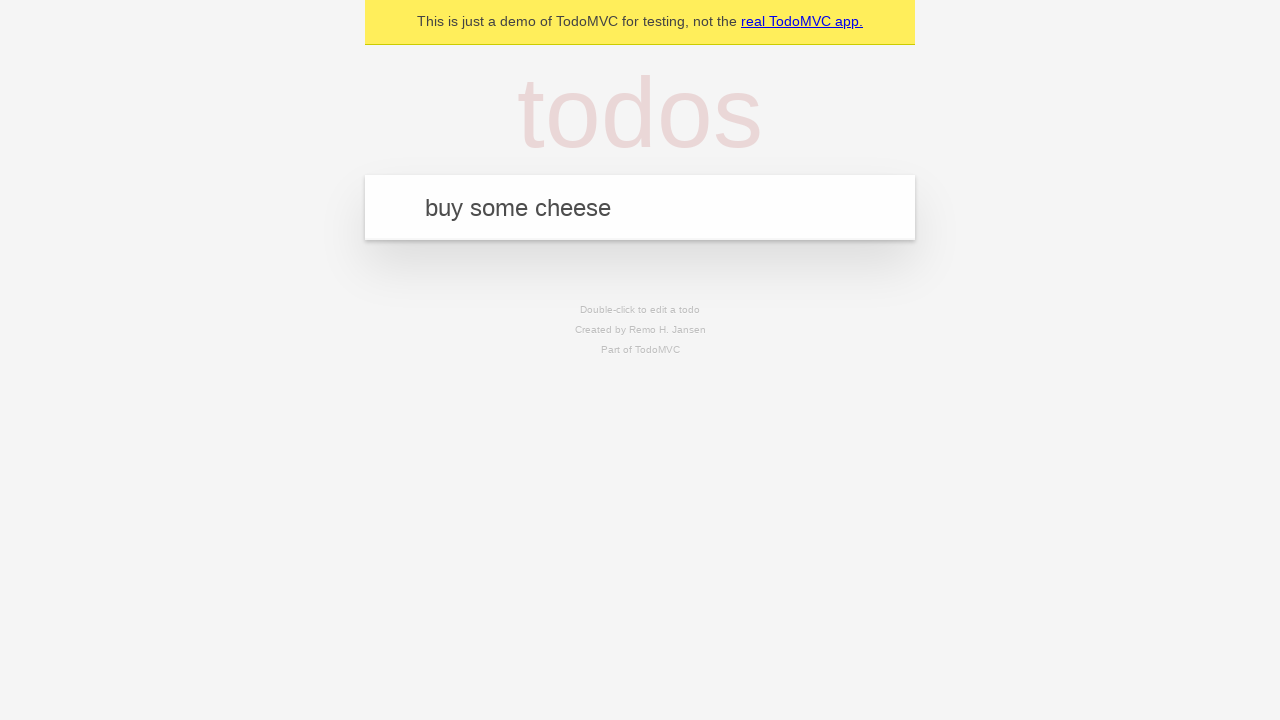

Pressed Enter to add todo 'buy some cheese' on internal:attr=[placeholder="What needs to be done?"i]
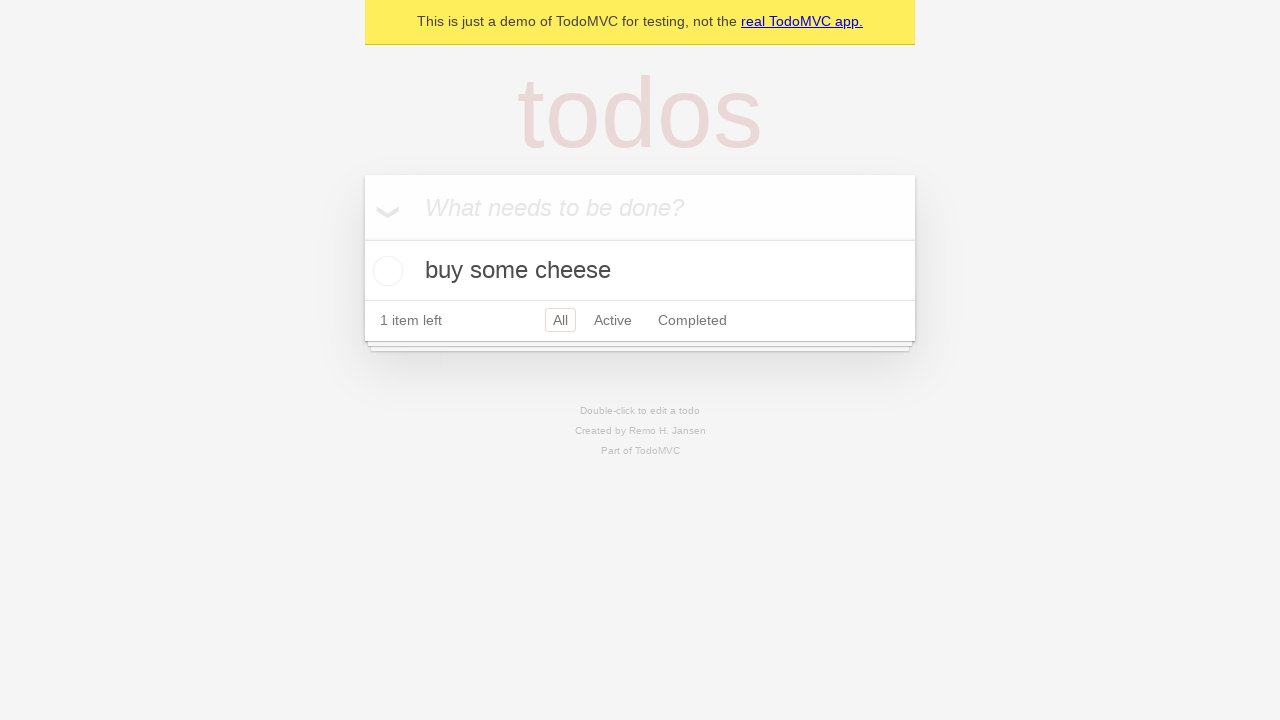

Filled todo input with 'feed the cat' on internal:attr=[placeholder="What needs to be done?"i]
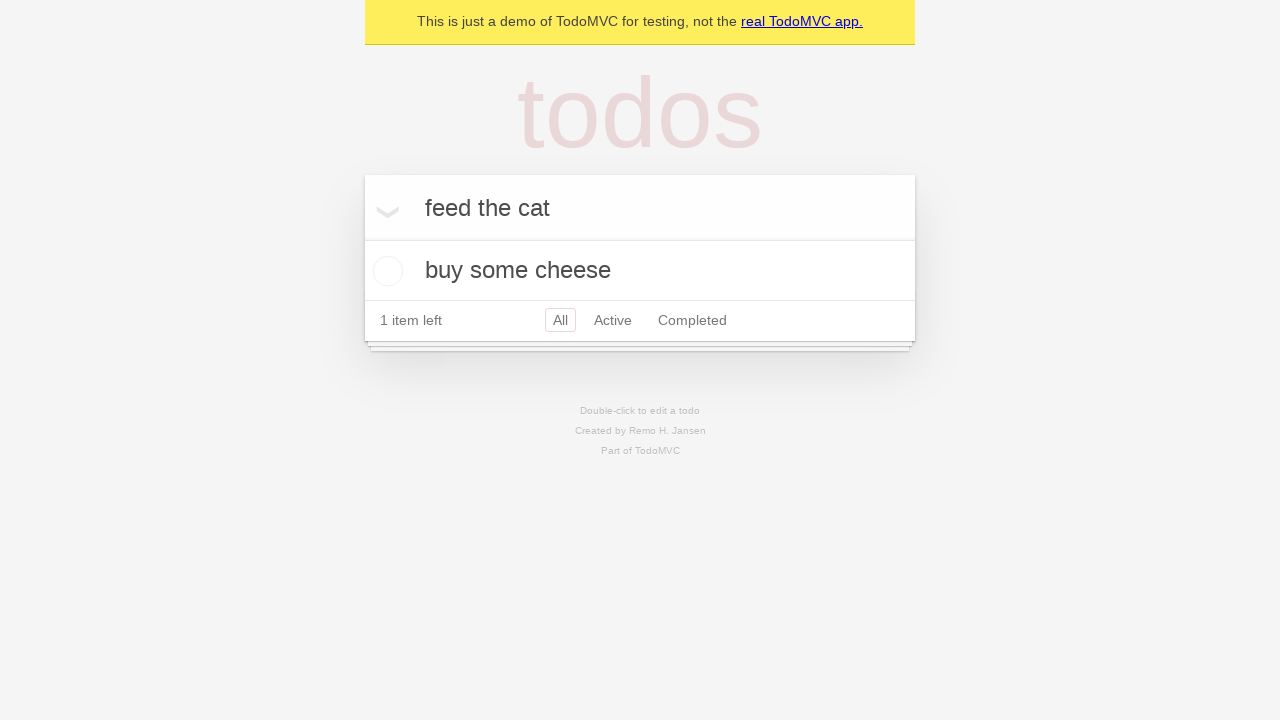

Pressed Enter to add todo 'feed the cat' on internal:attr=[placeholder="What needs to be done?"i]
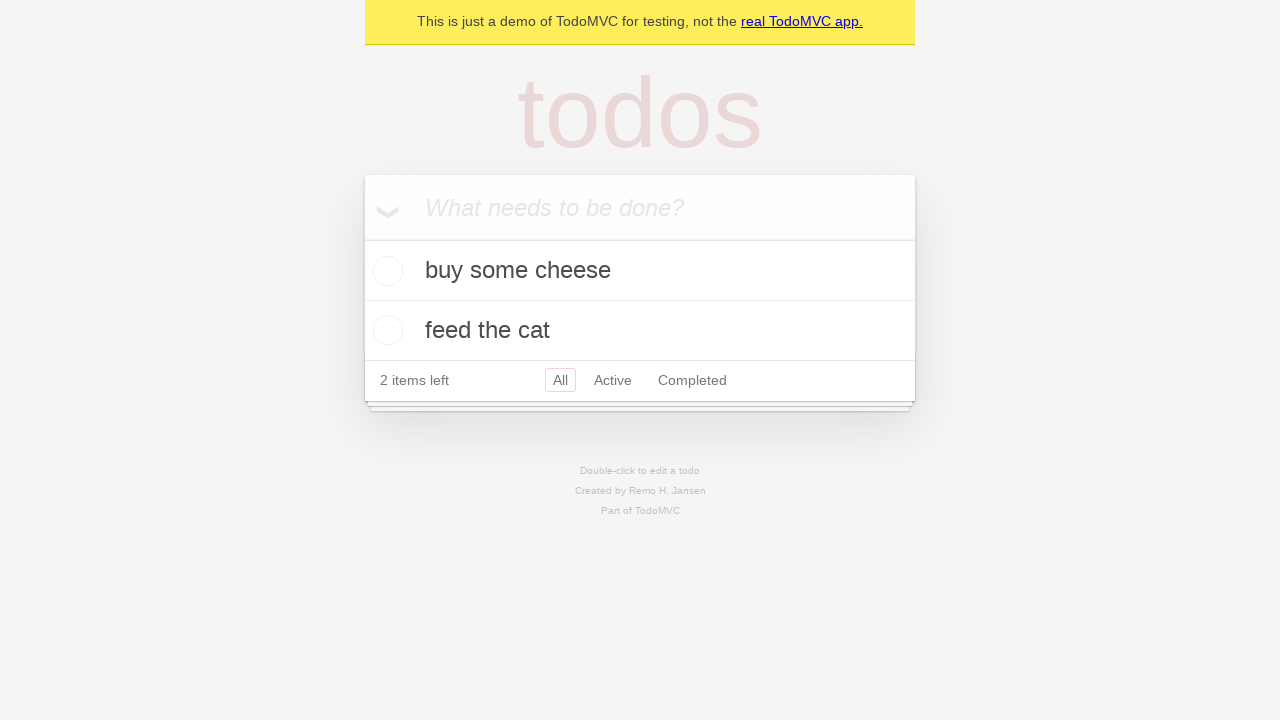

Filled todo input with 'book a doctors appointment' on internal:attr=[placeholder="What needs to be done?"i]
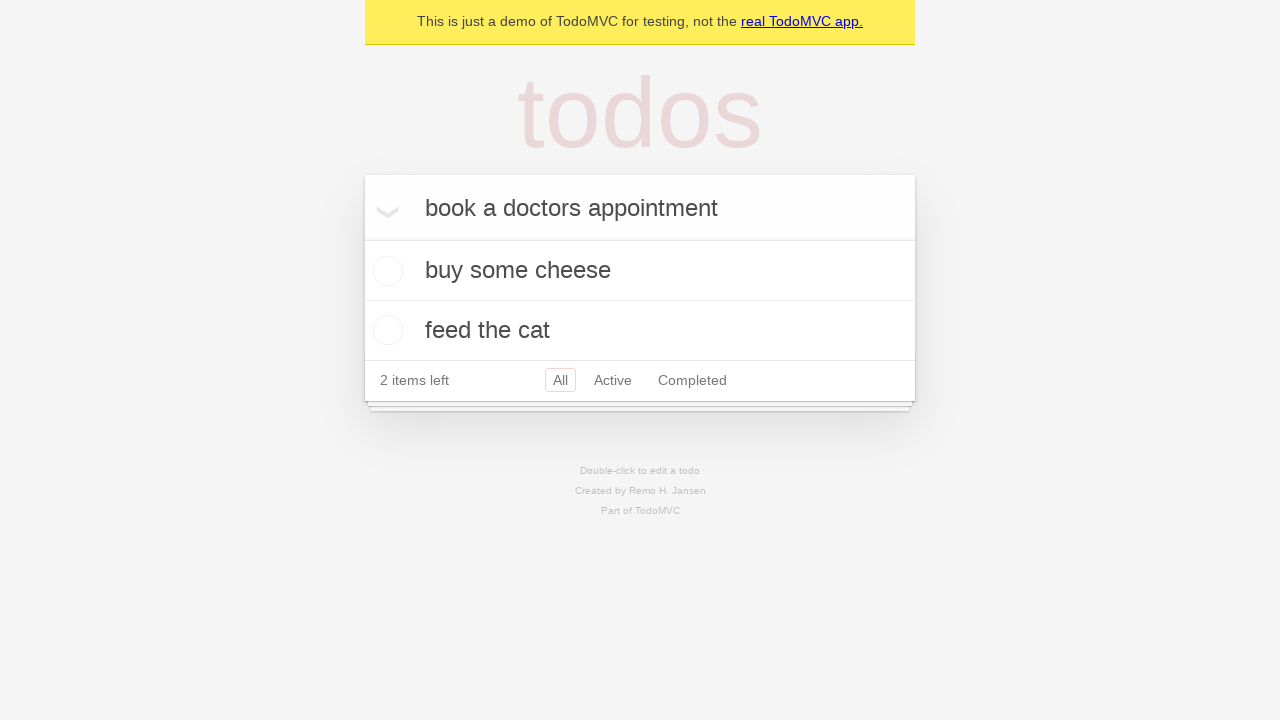

Pressed Enter to add todo 'book a doctors appointment' on internal:attr=[placeholder="What needs to be done?"i]
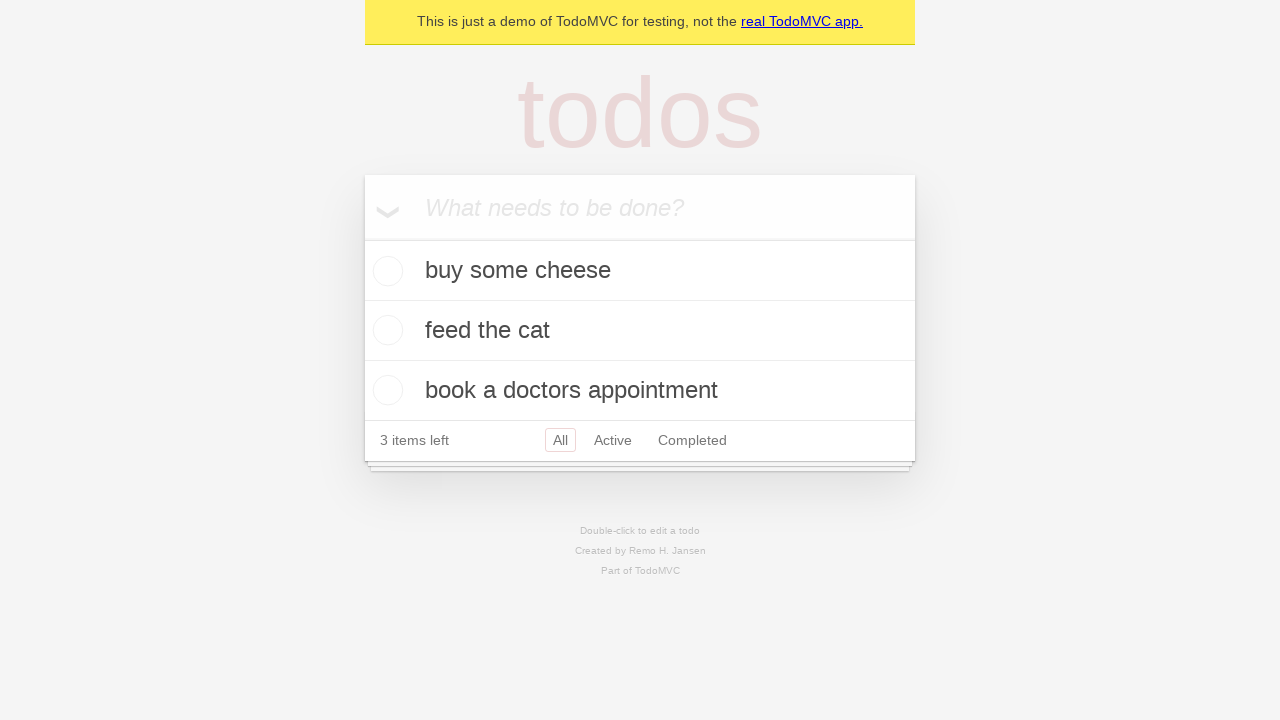

Clicked 'Mark all as complete' checkbox at (362, 238) on internal:label="Mark all as complete"i
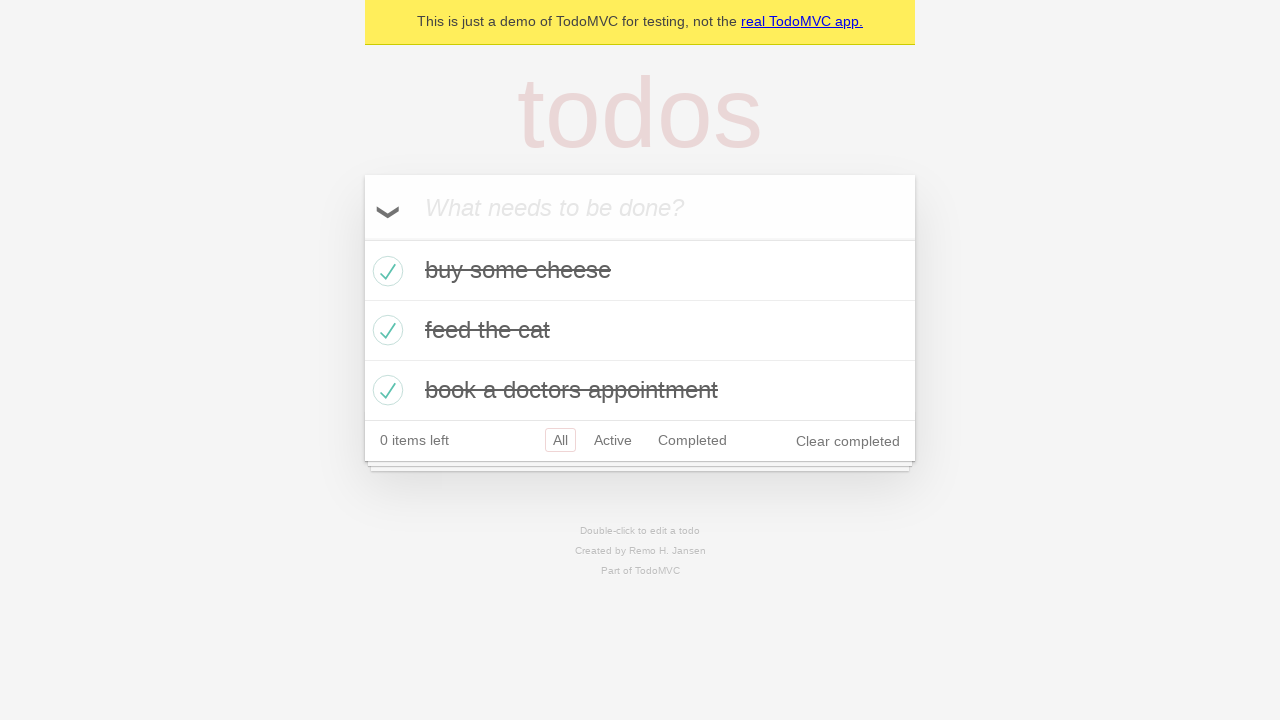

Waited for todo items to be marked as completed
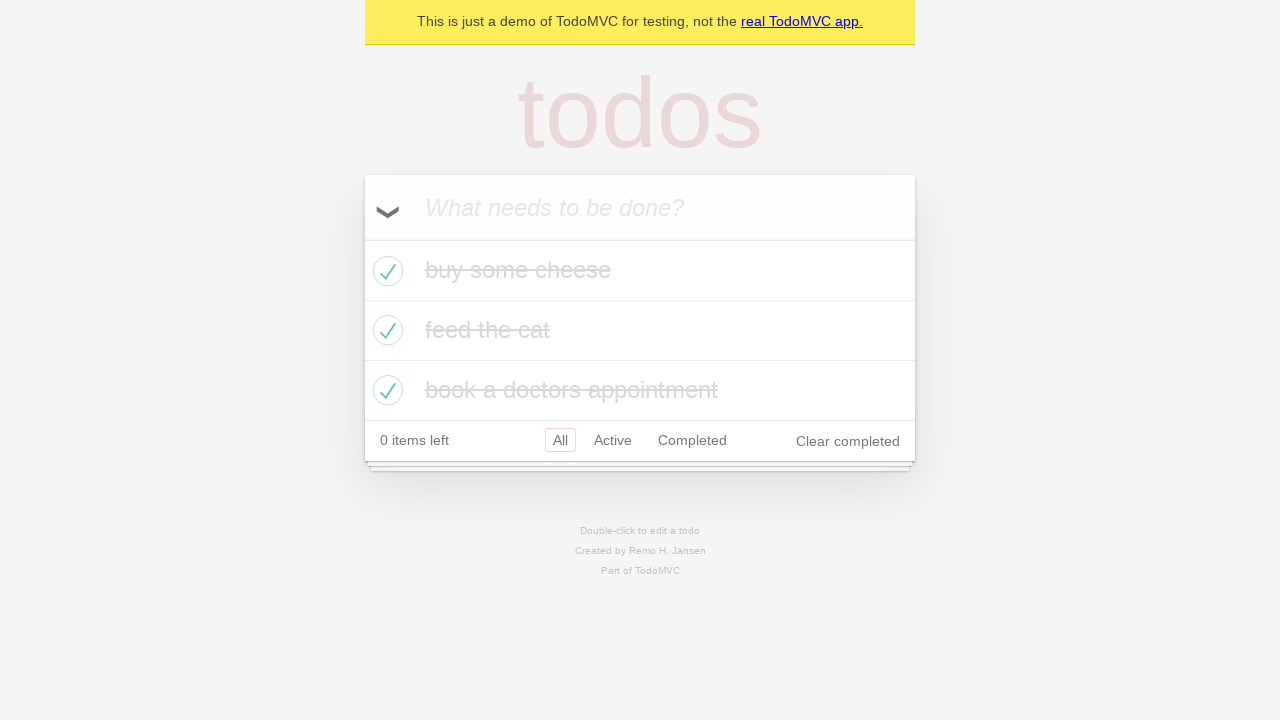

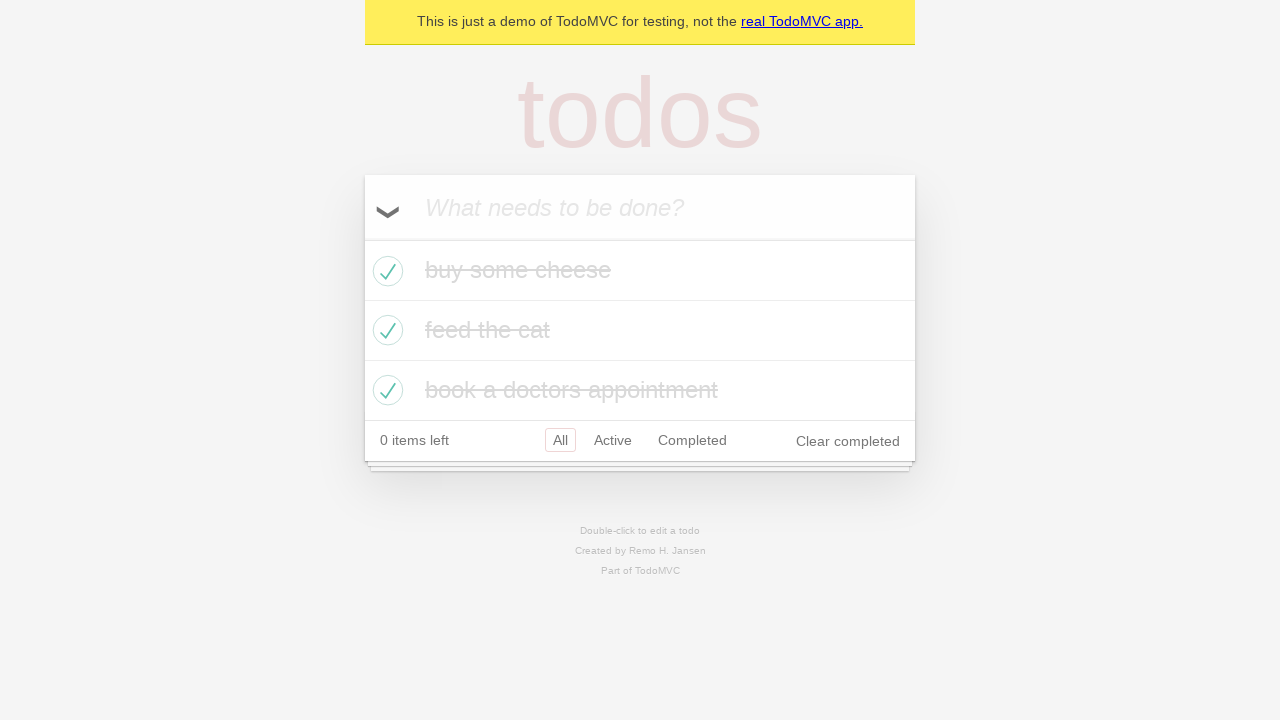